Tests product search and add-to-cart functionality on an e-commerce practice site by searching for "ca" and clicking the add button on the first matching product

Starting URL: https://rahulshettyacademy.com/seleniumPractise/#/

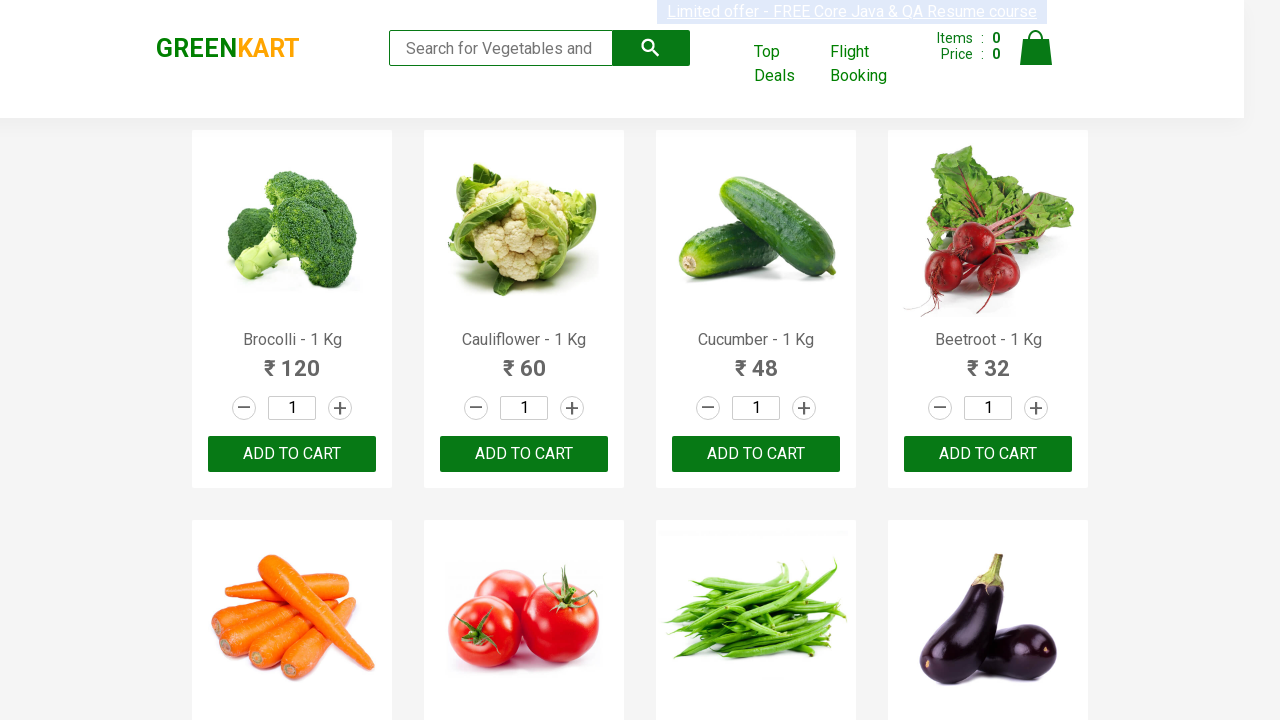

Filled search field with 'ca' on .search-keyword
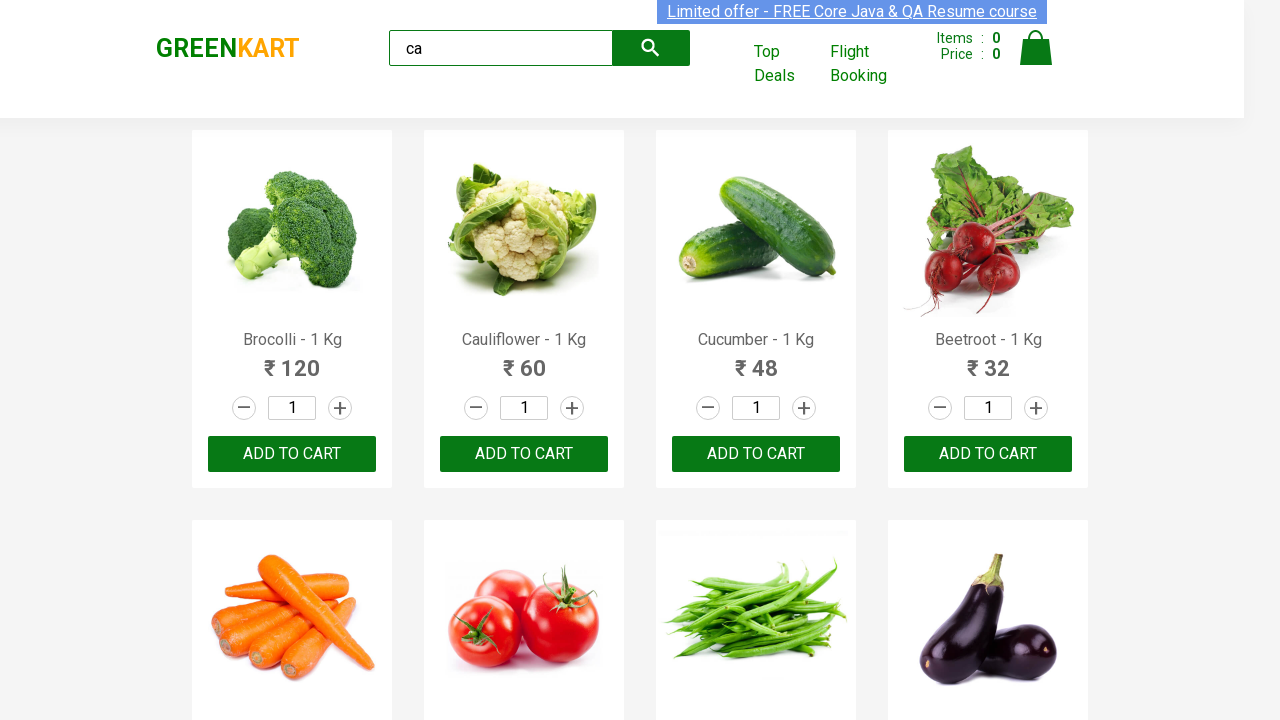

Waited 2 seconds for search results to filter
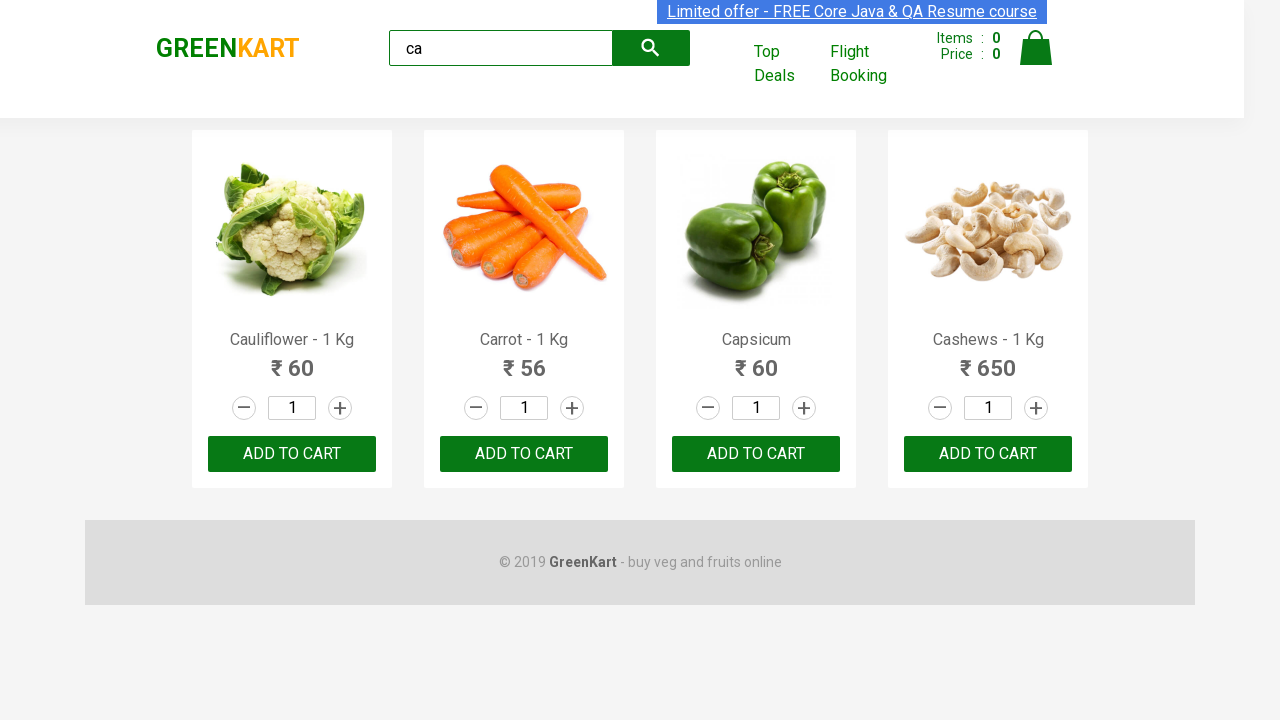

Clicked add-to-cart button on first matching product at (292, 454) on :nth-child(1) > .product-action > button
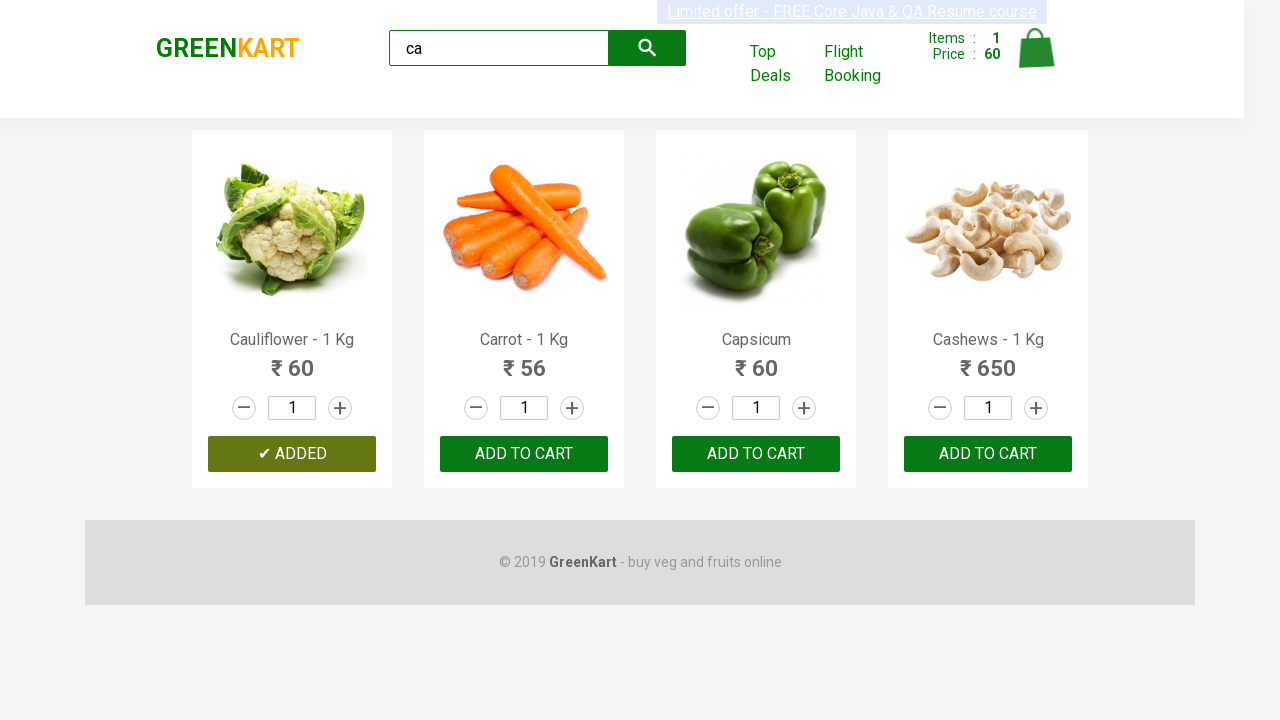

Waited 2 seconds for add-to-cart action to complete
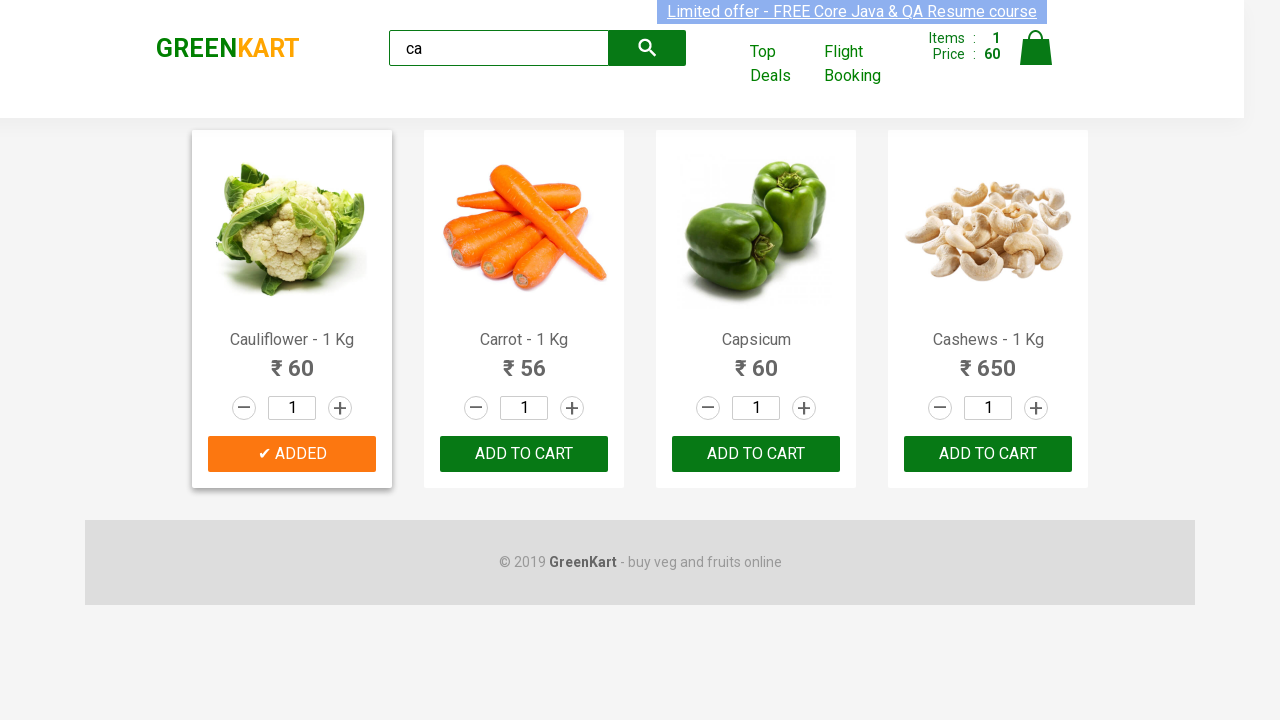

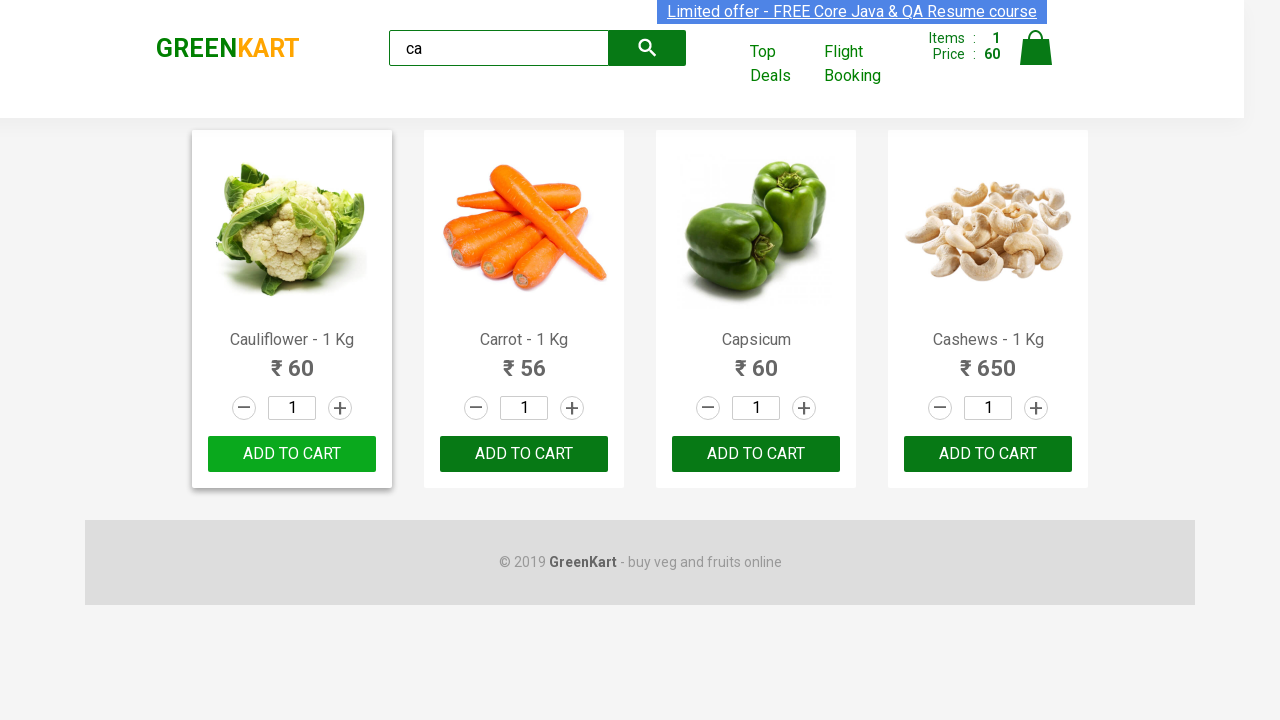